Tests shadow DOM interaction by scrolling to a specific div element and filling an input field that is nested within multiple shadow roots with a pizza type value.

Starting URL: https://selectorshub.com/xpath-practice-page/

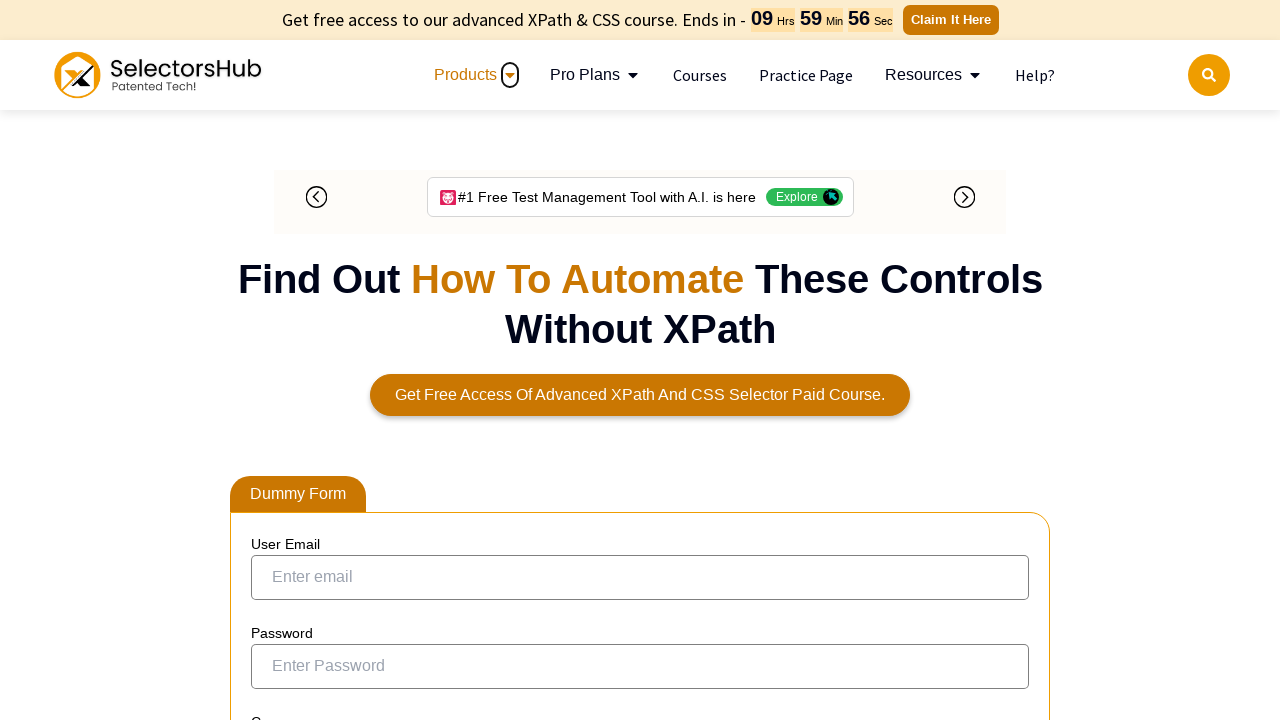

Scrolled userName div into view
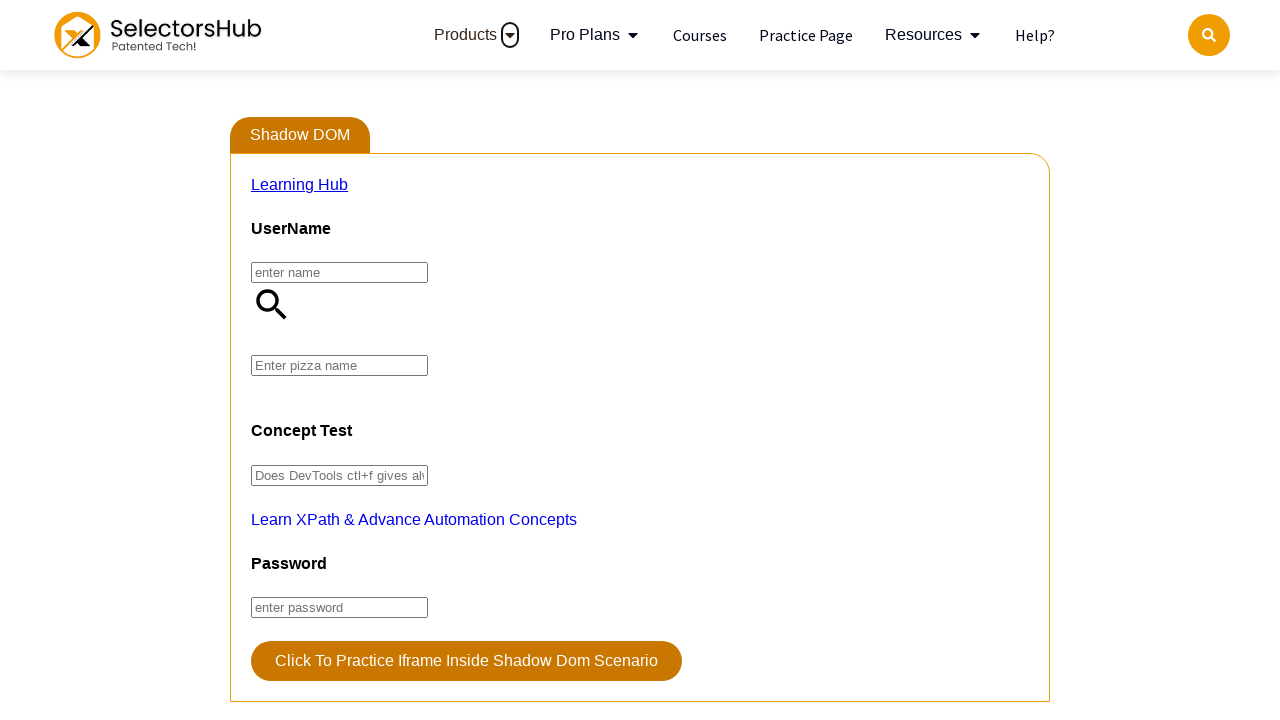

Located pizza input element nested in shadow DOM
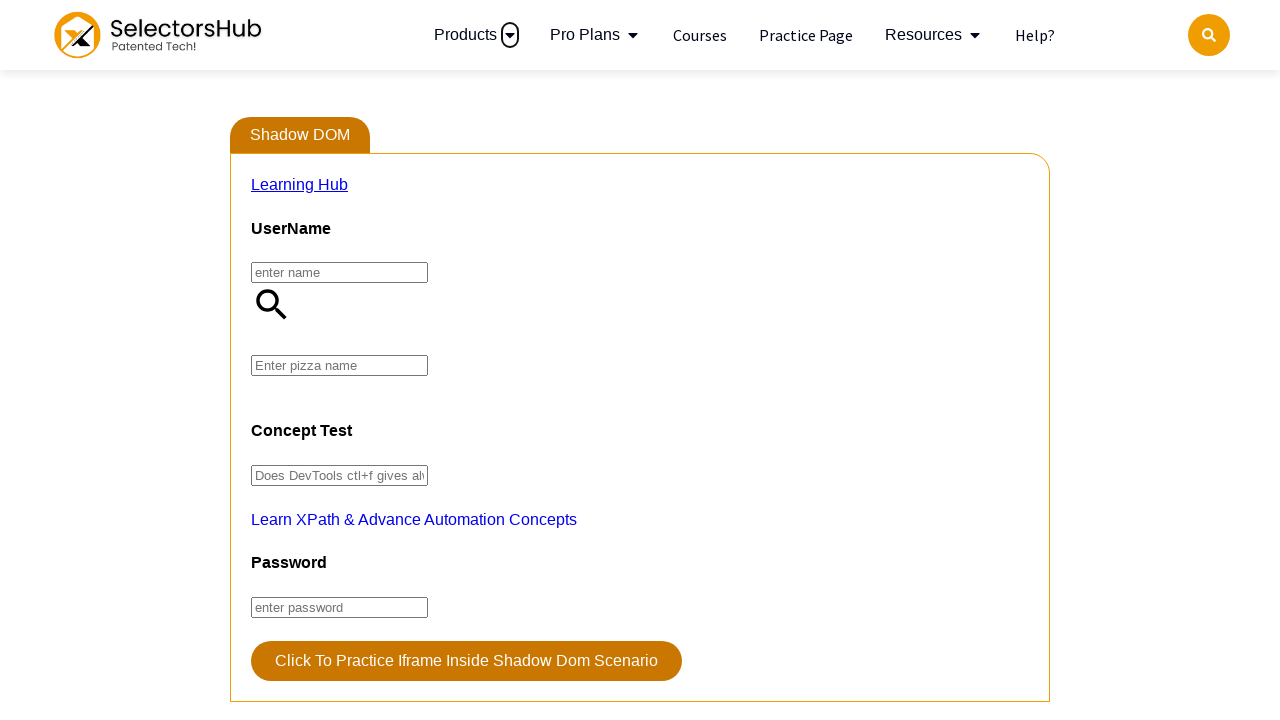

Filled pizza input field with 'farmhouse' value via JavaScript evaluation
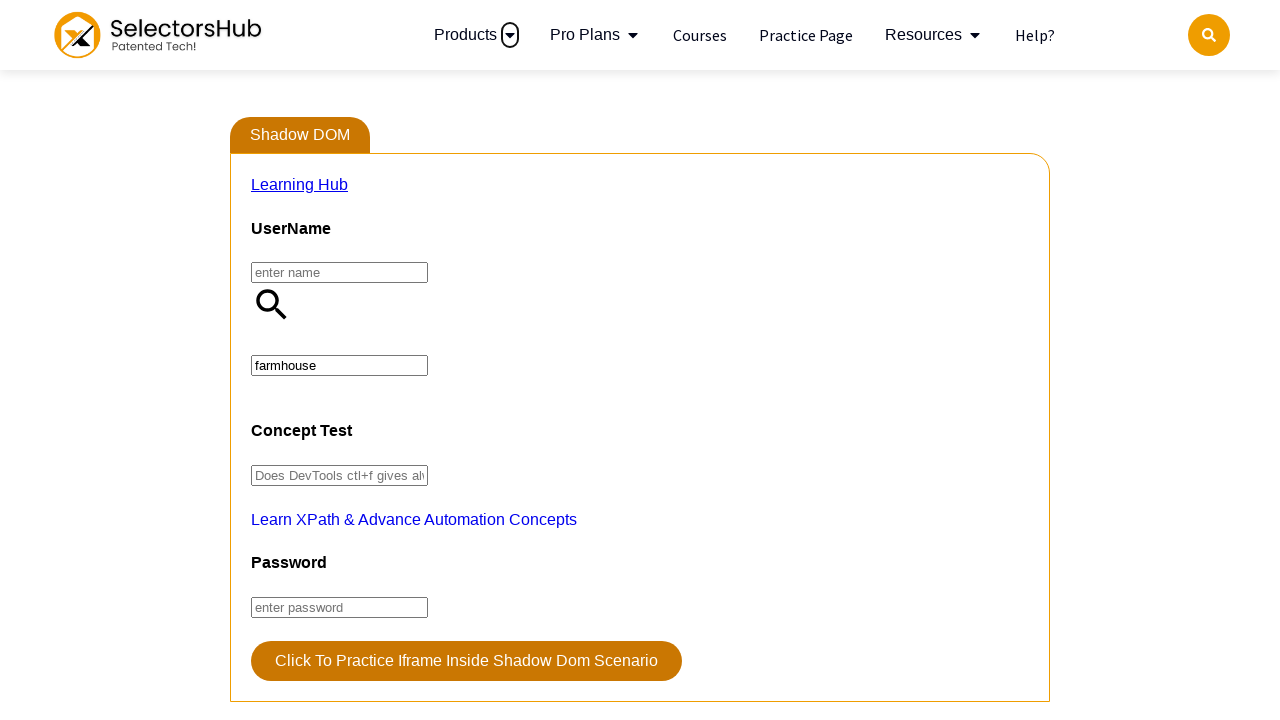

Waited 1000ms for pizza input value to be processed
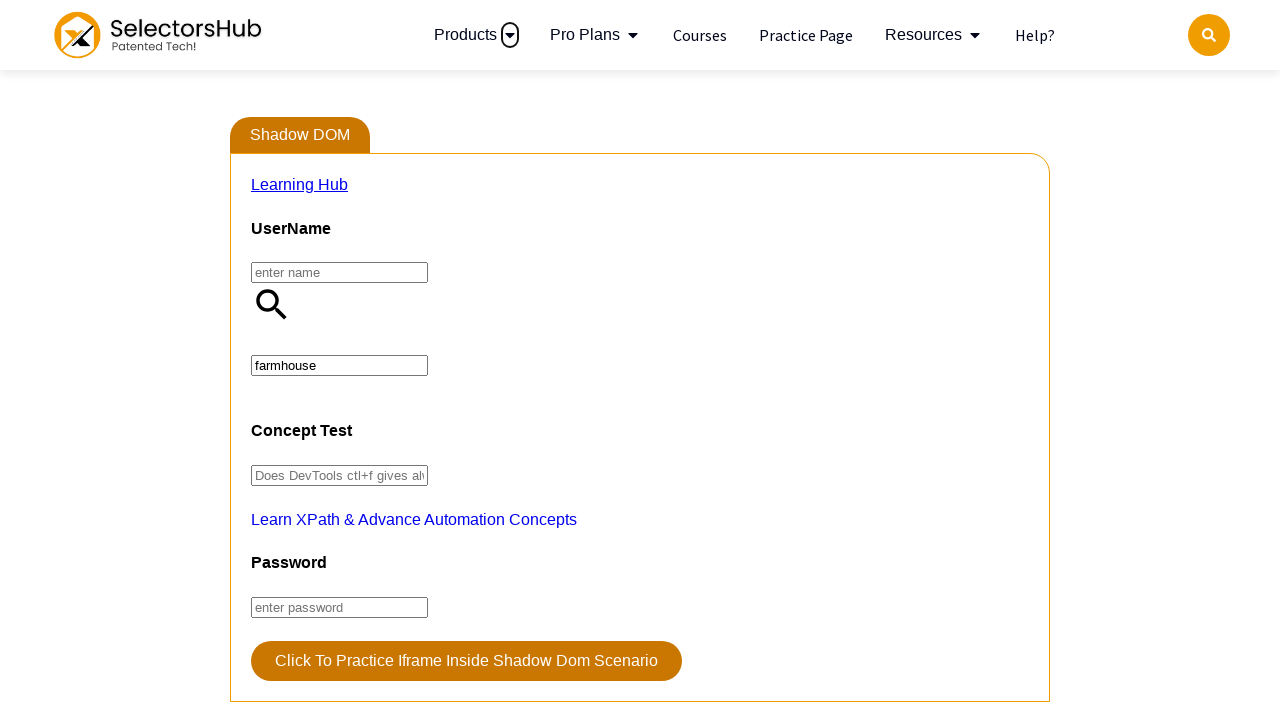

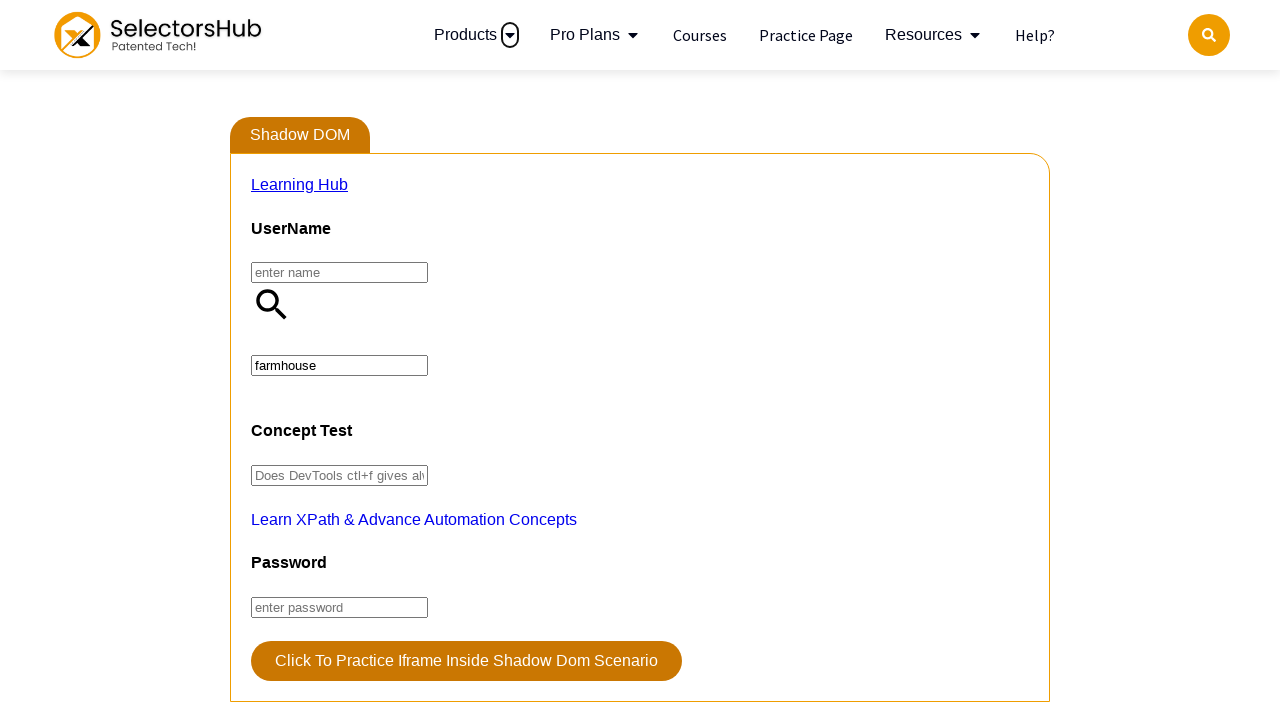